Tests dynamic loading functionality by clicking a Start button and verifying that "Hello World!" text appears after the loading completes

Starting URL: https://the-internet.herokuapp.com/dynamic_loading/1

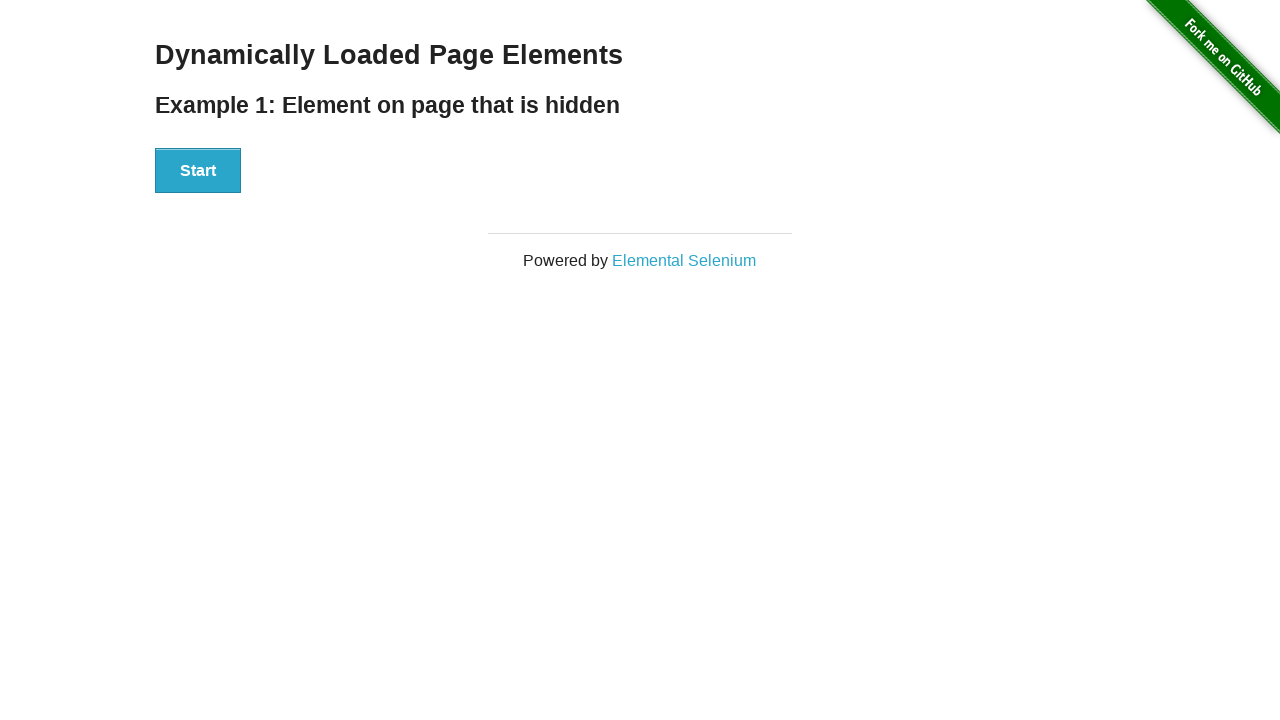

Clicked Start button to trigger dynamic loading at (198, 171) on xpath=//div[@id='start']//button
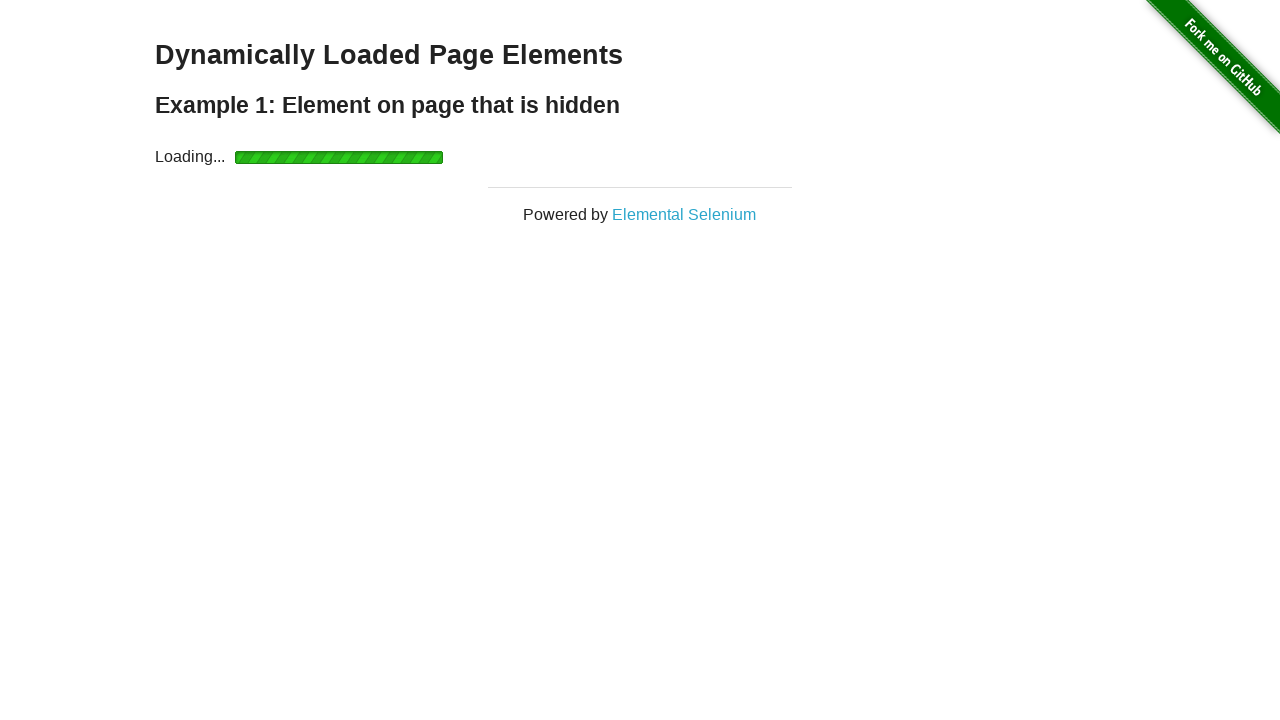

Waited for Hello World element to become visible after loading completed
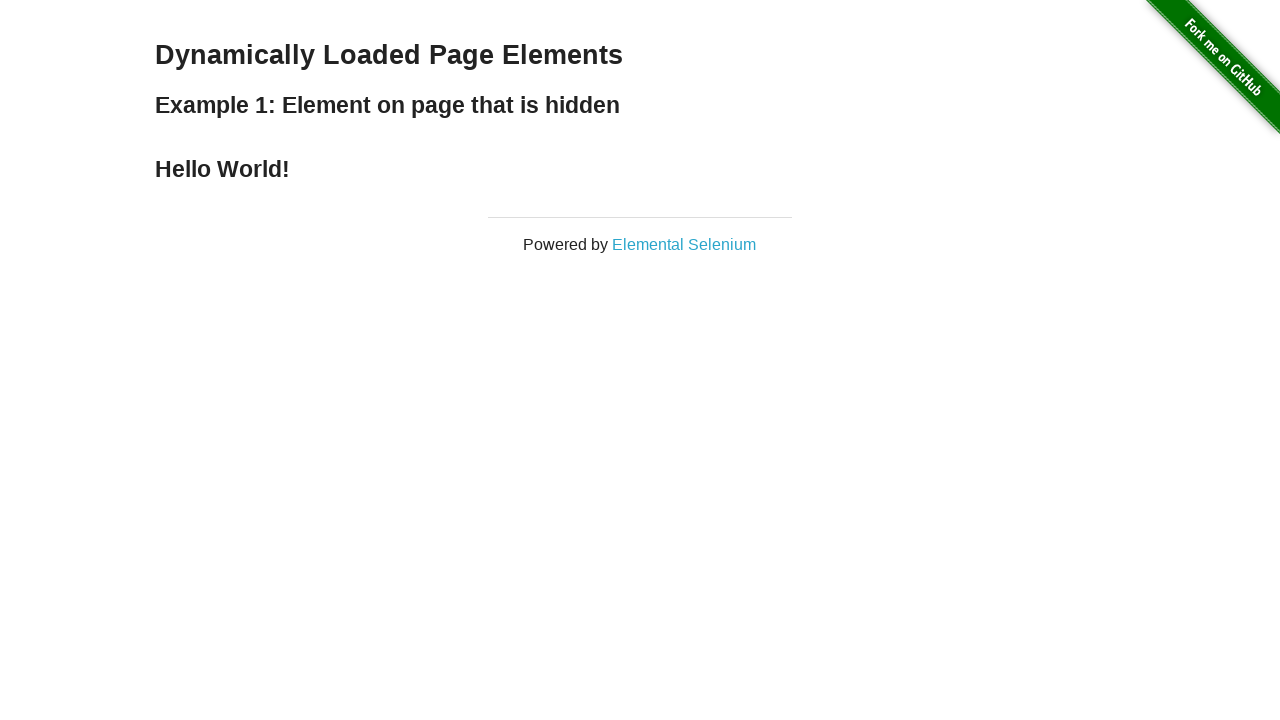

Verified that Hello World text is displayed
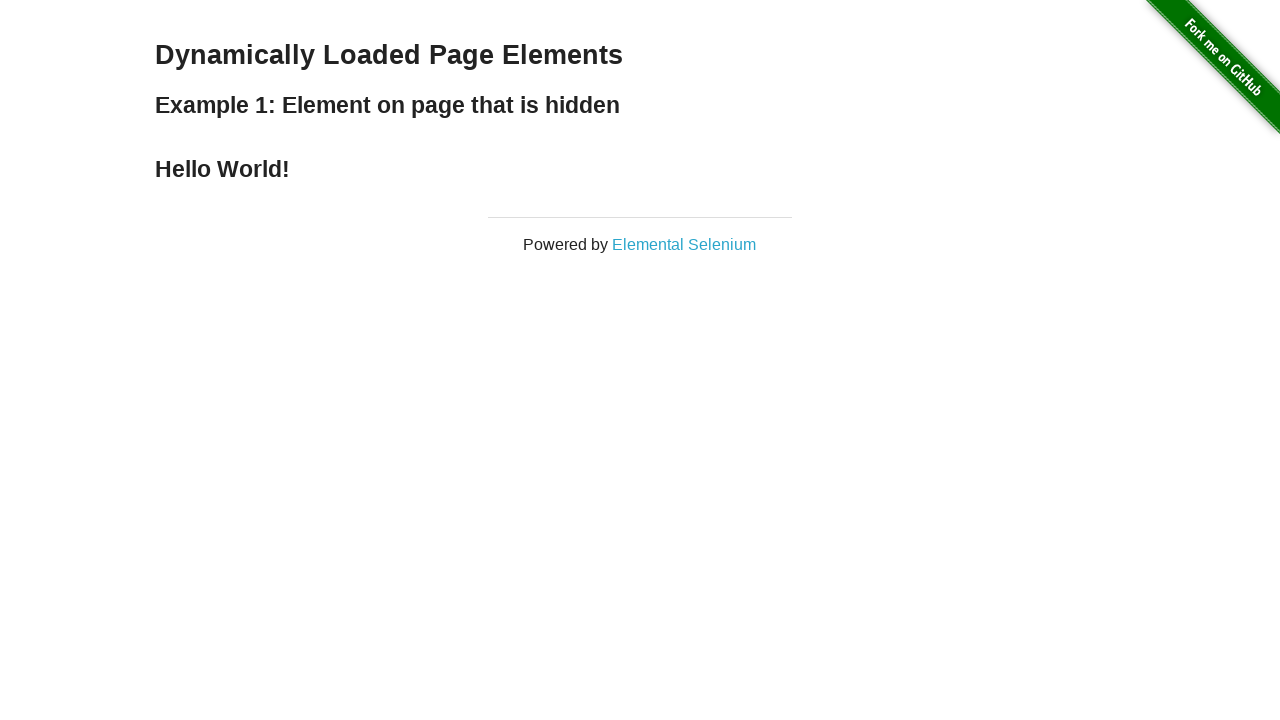

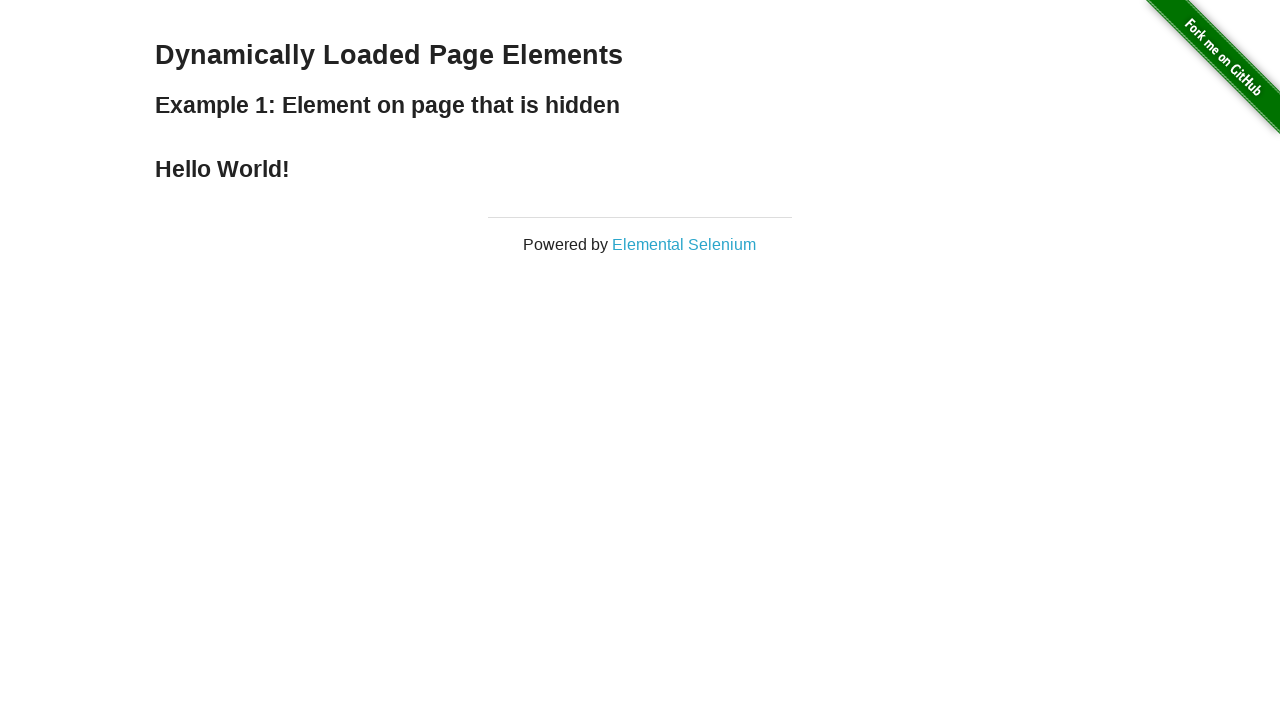